Tests a simple calculator demo by entering two numbers (3 and 6) into input fields and verifying the expected result is displayed.

Starting URL: http://juliemr.github.io/protractor-demo/

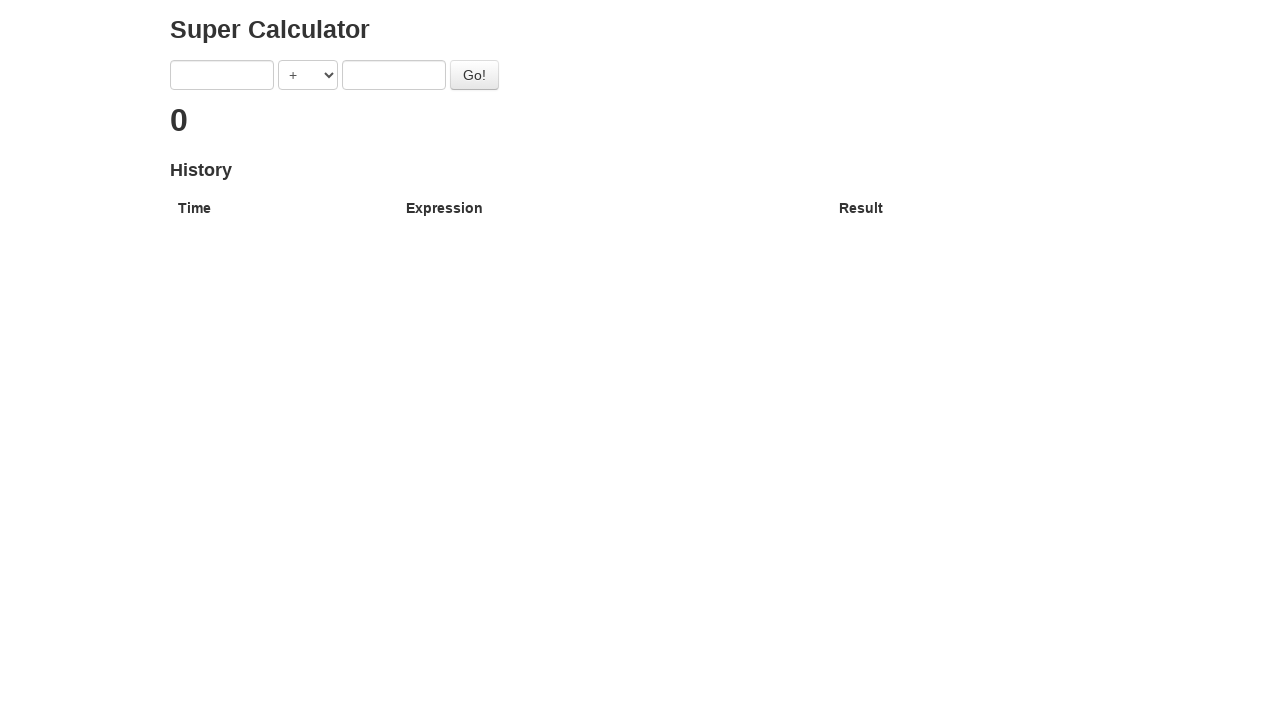

Entered first number '3' into first input field on input[ng-model='first']
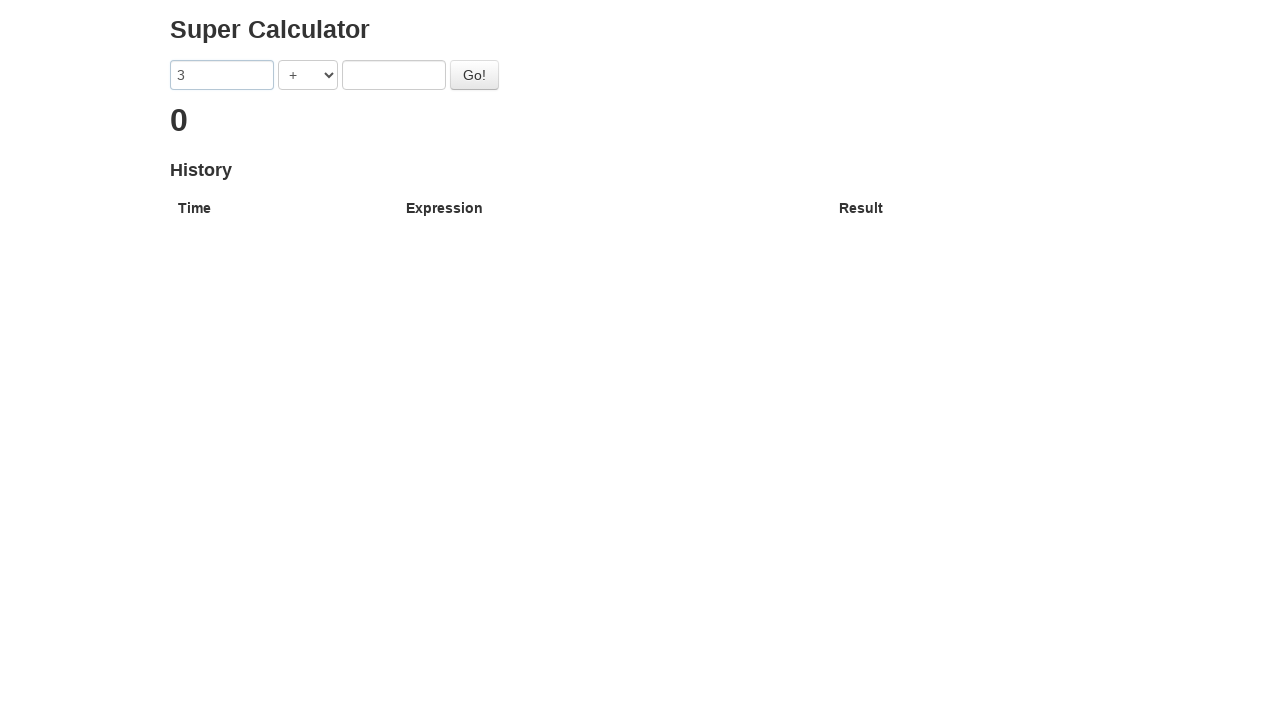

Entered second number '6' into second input field on input[ng-model='second']
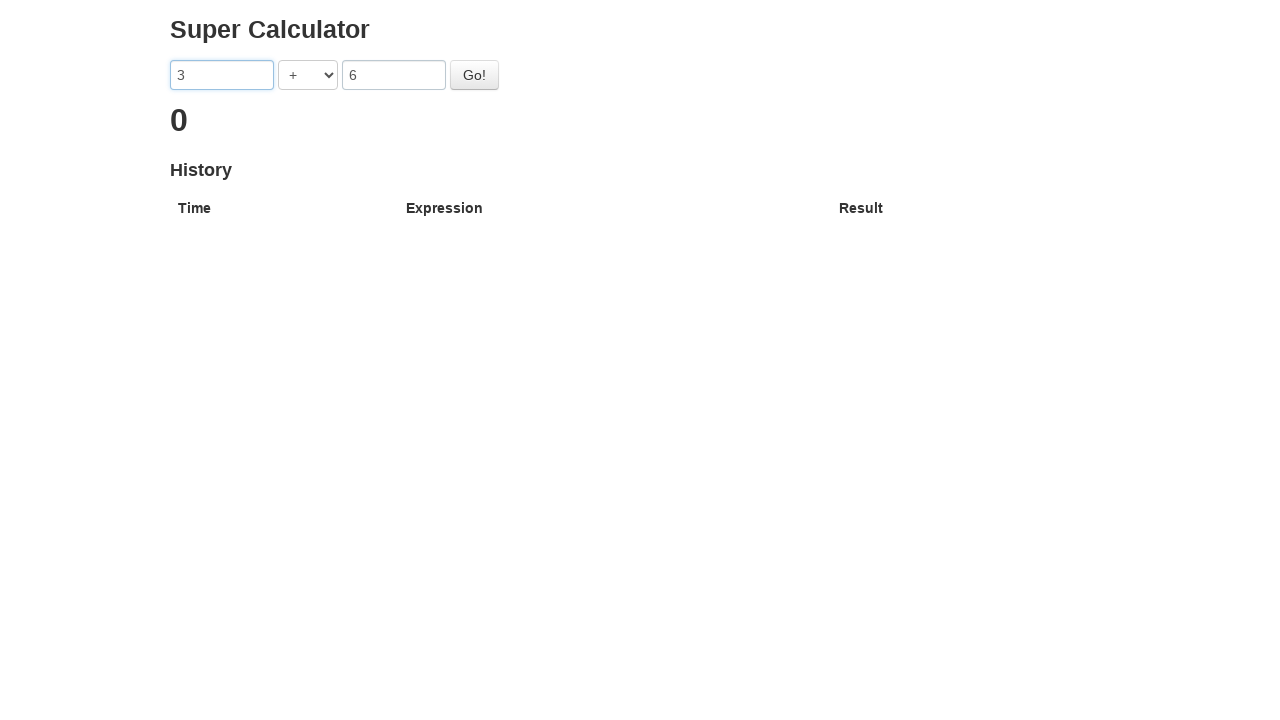

Calculator result element loaded and displayed
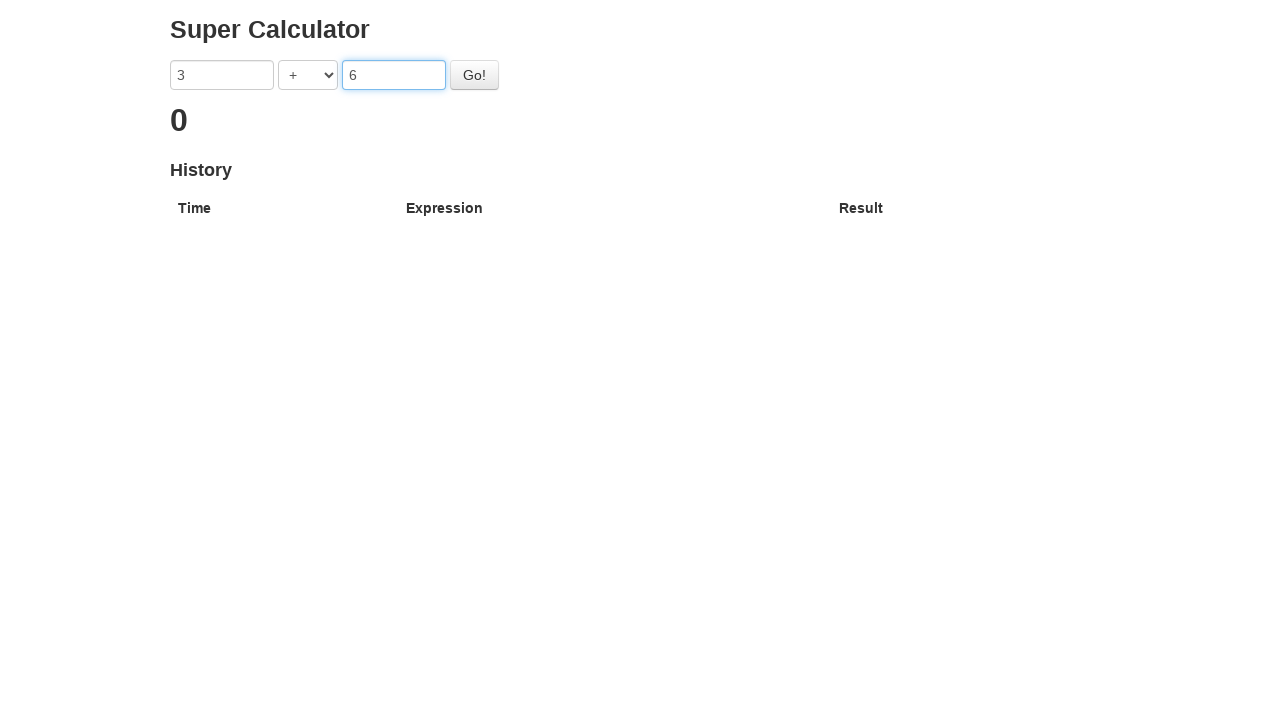

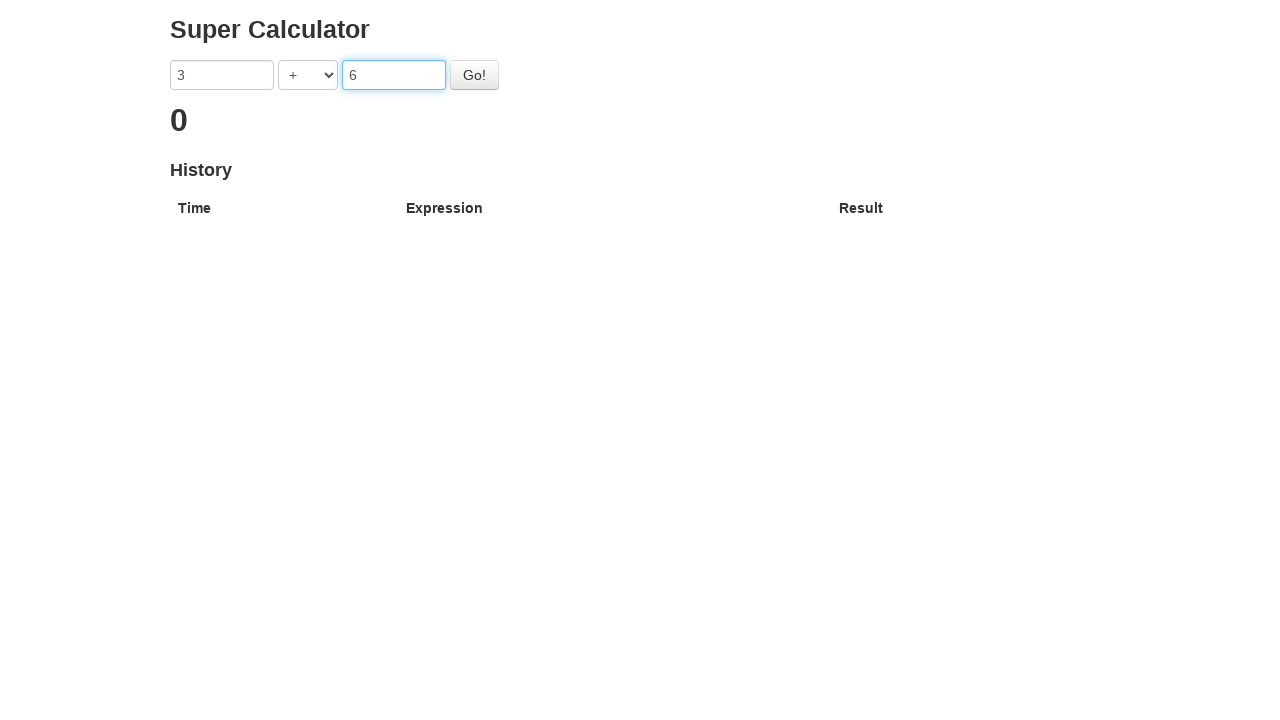